Tests drag and drop functionality on jQuery UI demo page by dragging an element and dropping it onto a target droppable area within an iframe

Starting URL: http://jqueryui.com/droppable/

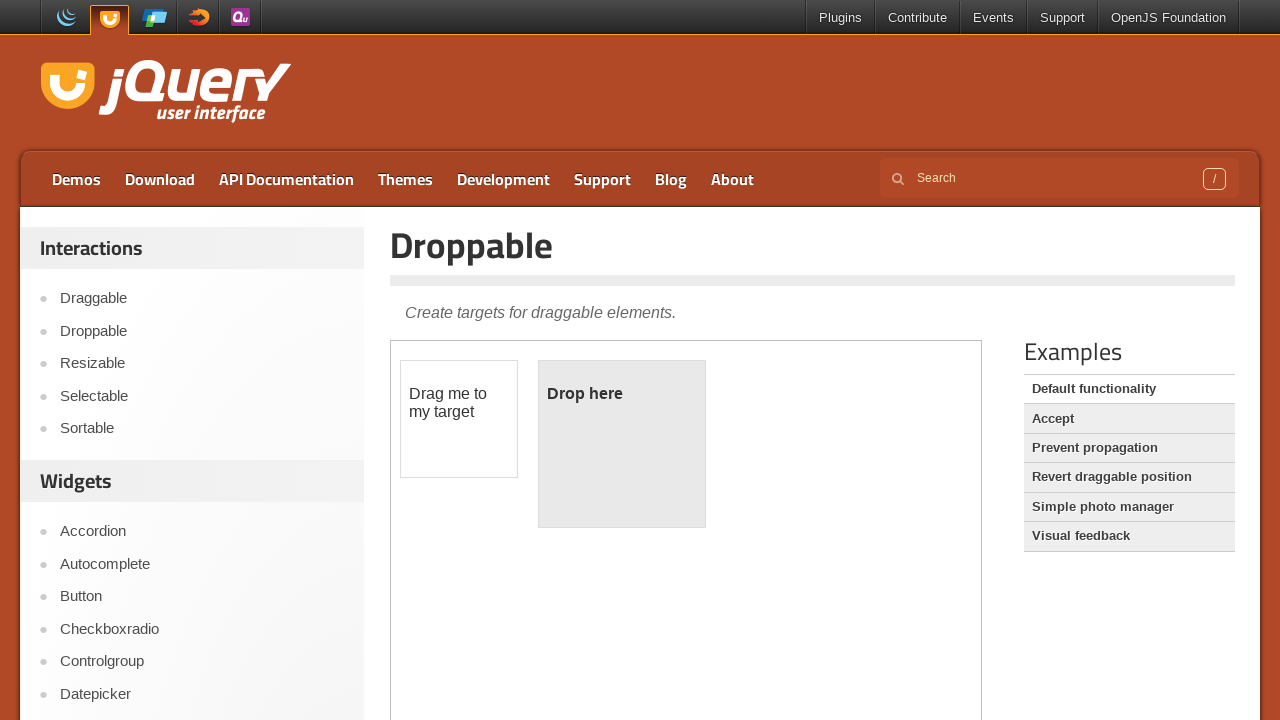

Located the demo iframe containing drag and drop elements
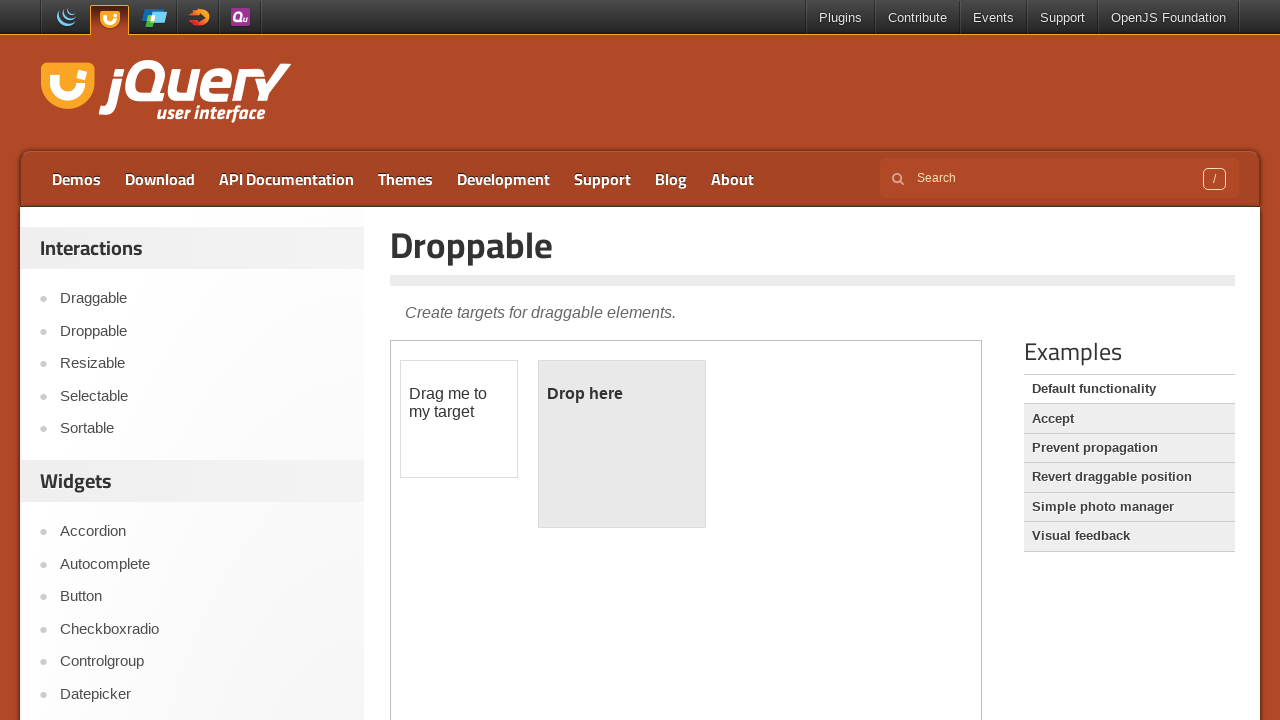

Located the draggable element within the iframe
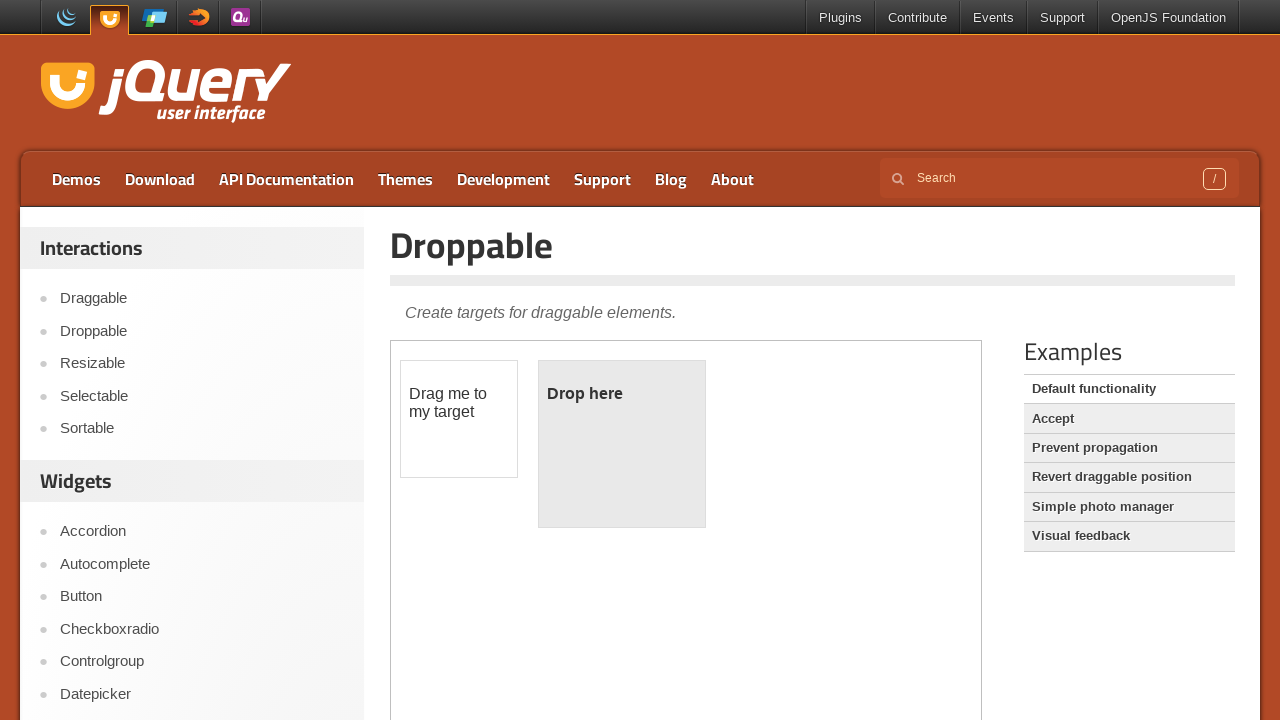

Located the droppable target element within the iframe
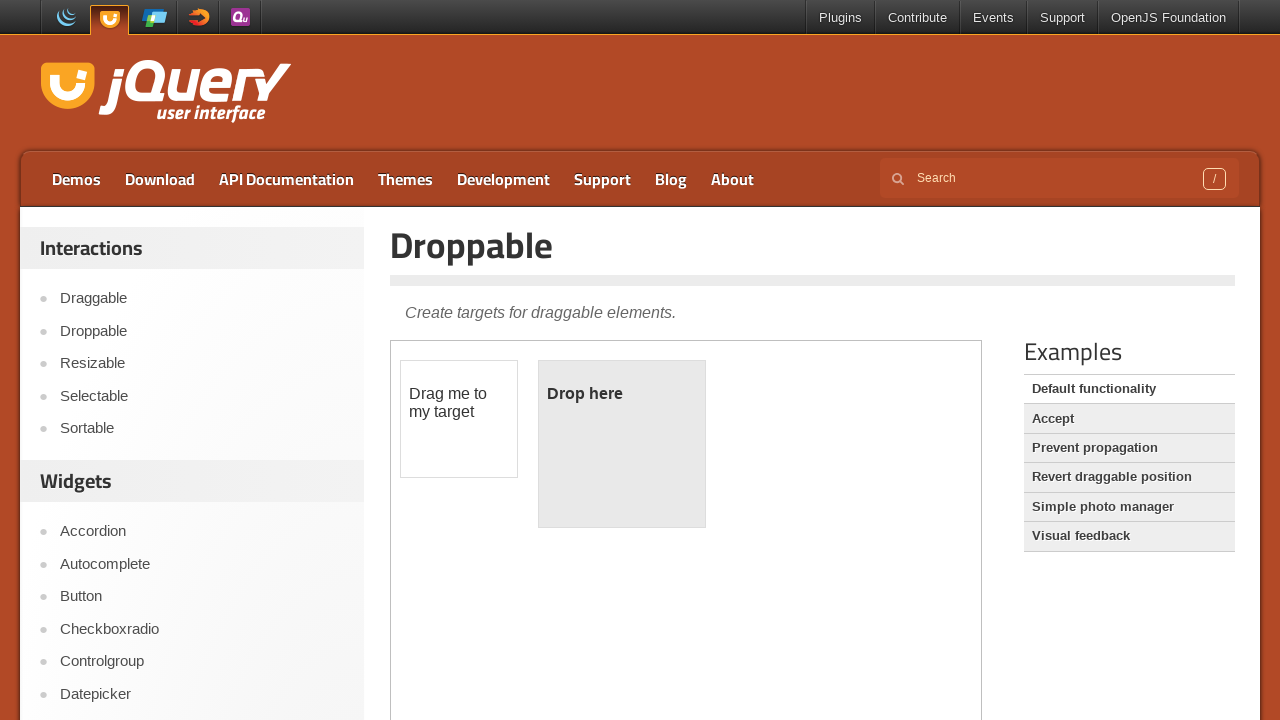

Dragged the draggable element and dropped it onto the droppable target at (622, 444)
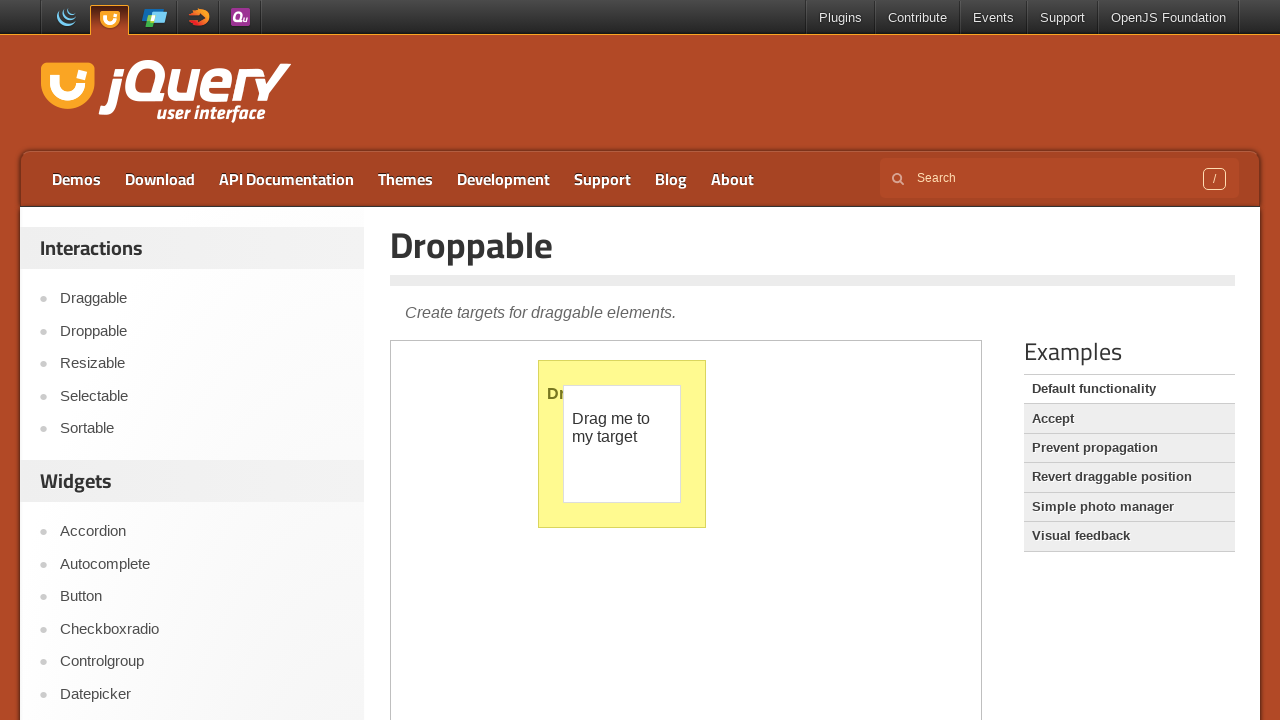

Verified that the droppable element is visible after the drop operation completed
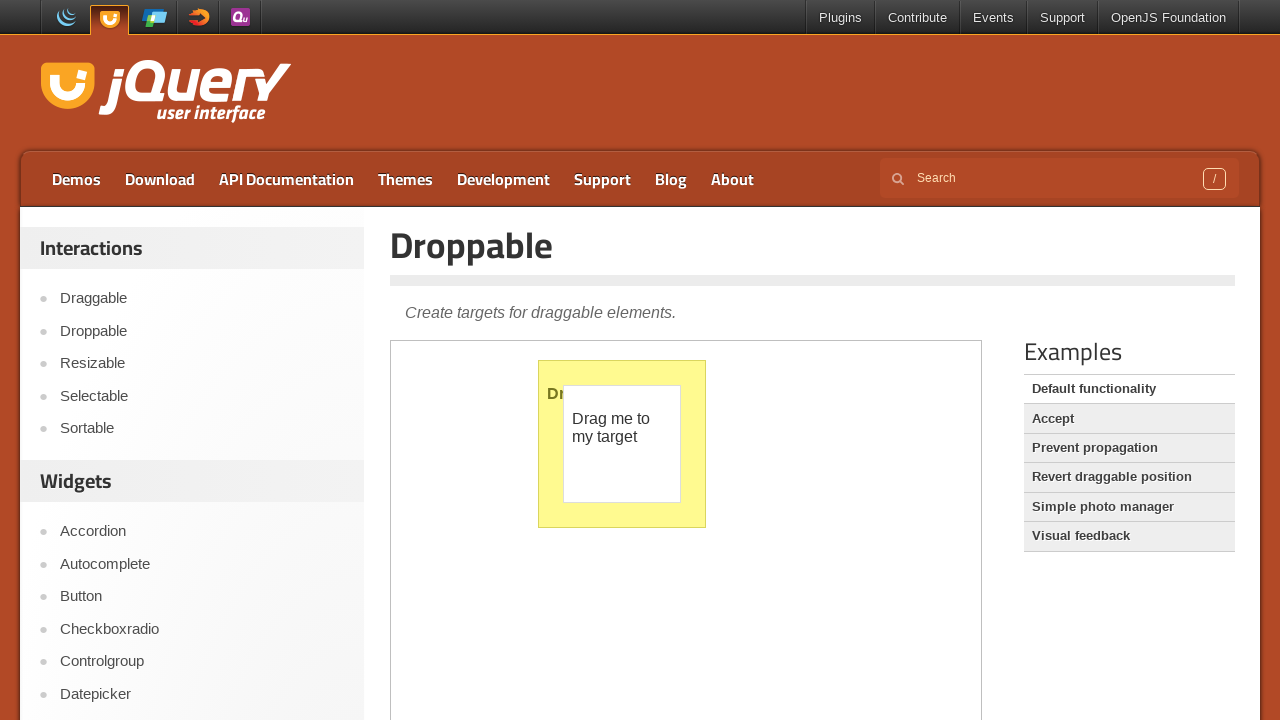

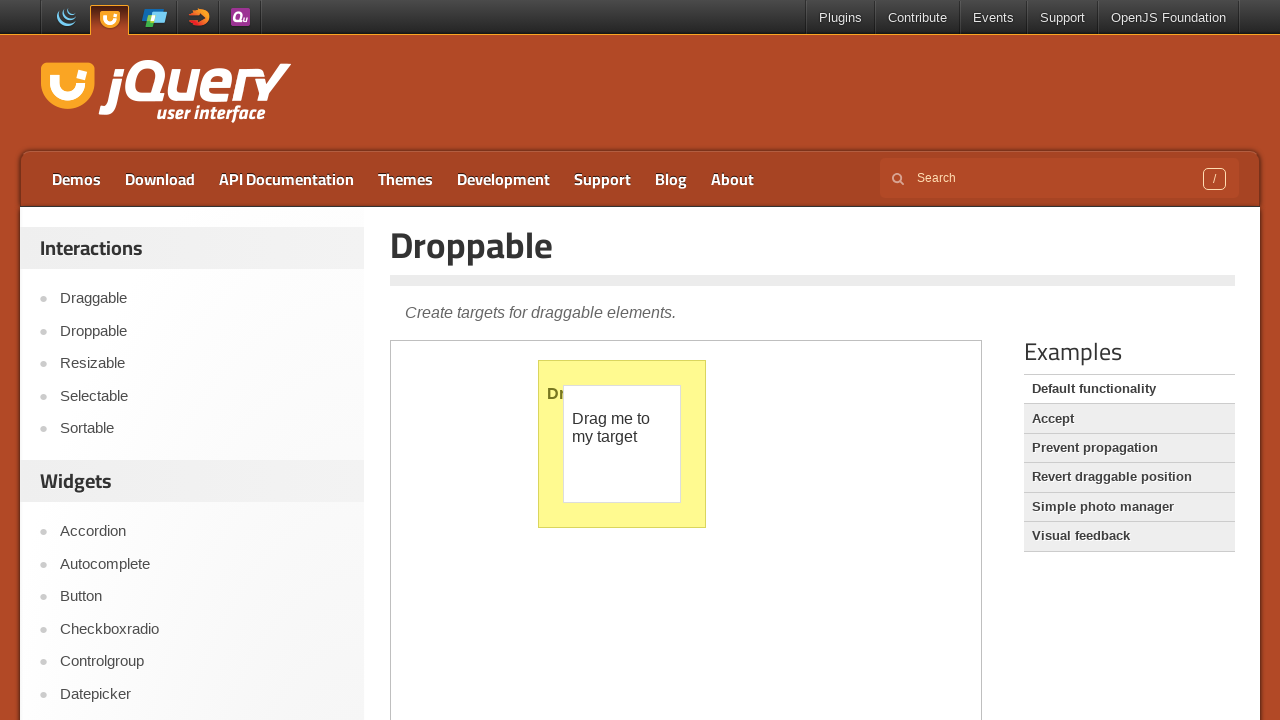